Tests drag and drop functionality by dragging an Angular image element to a drop area

Starting URL: https://demo.automationtesting.in/Static.html

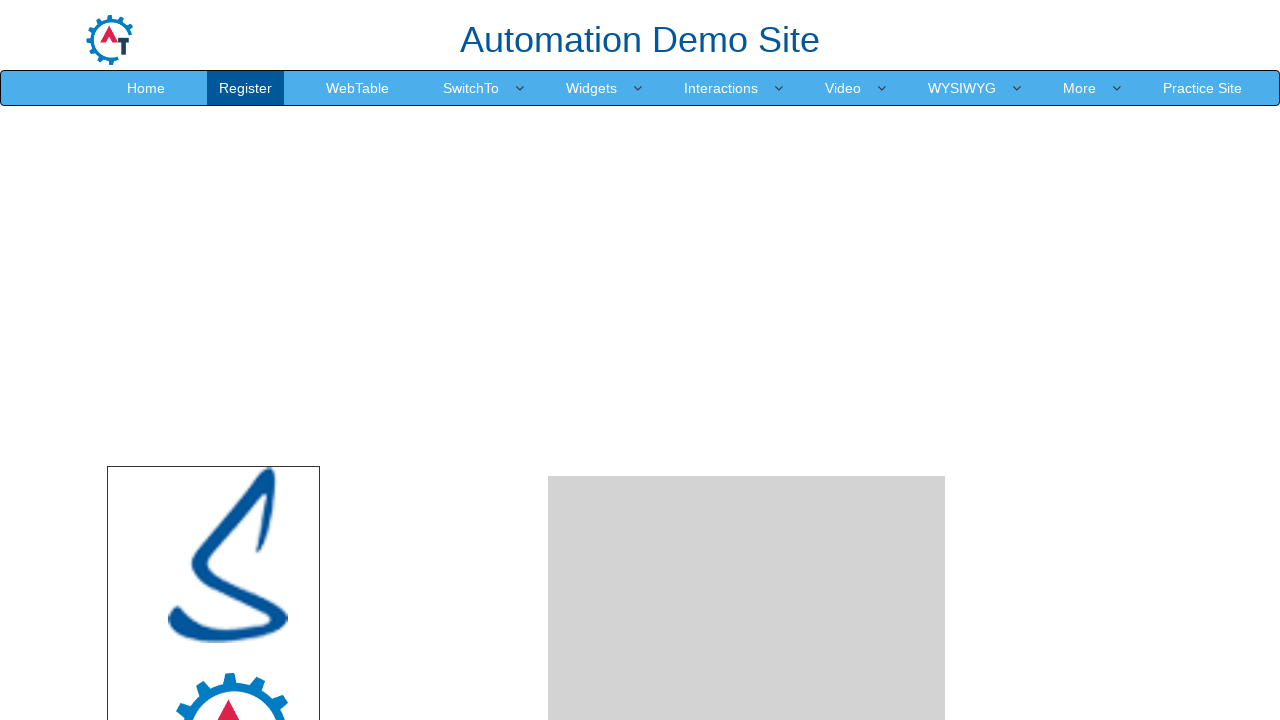

Waited for drop area element to be ready
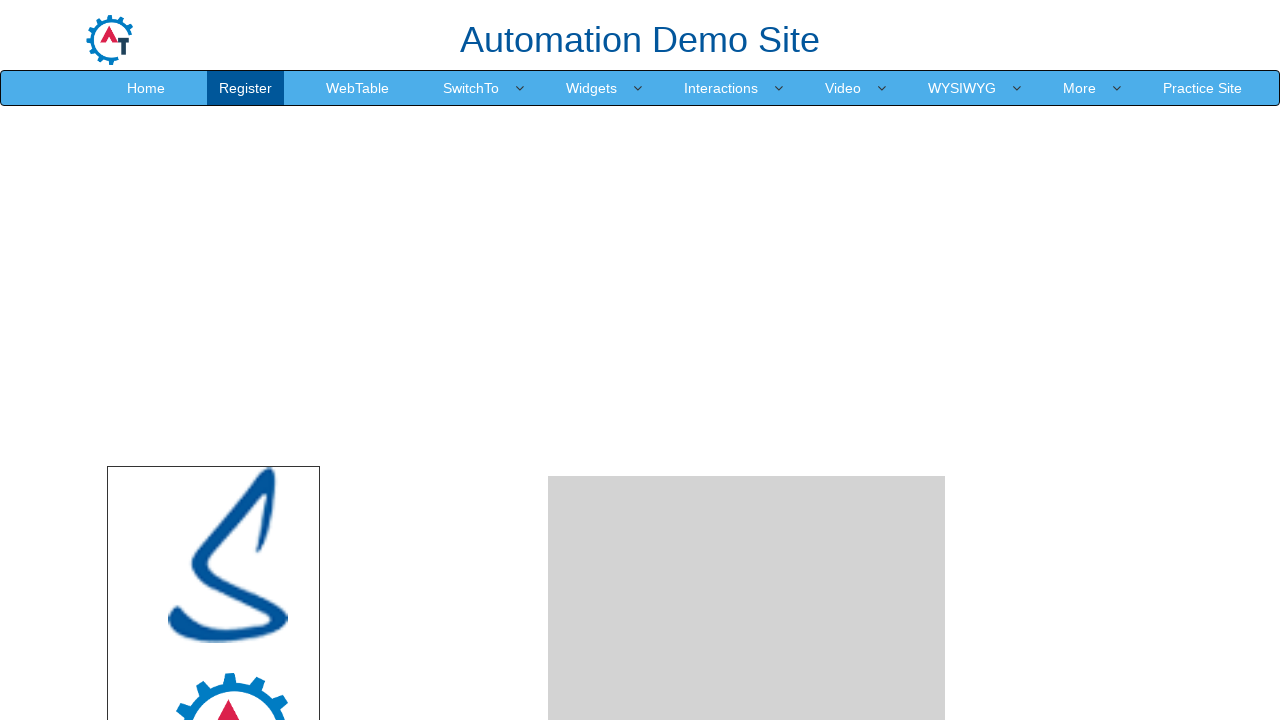

Waited for Angular image element to be ready
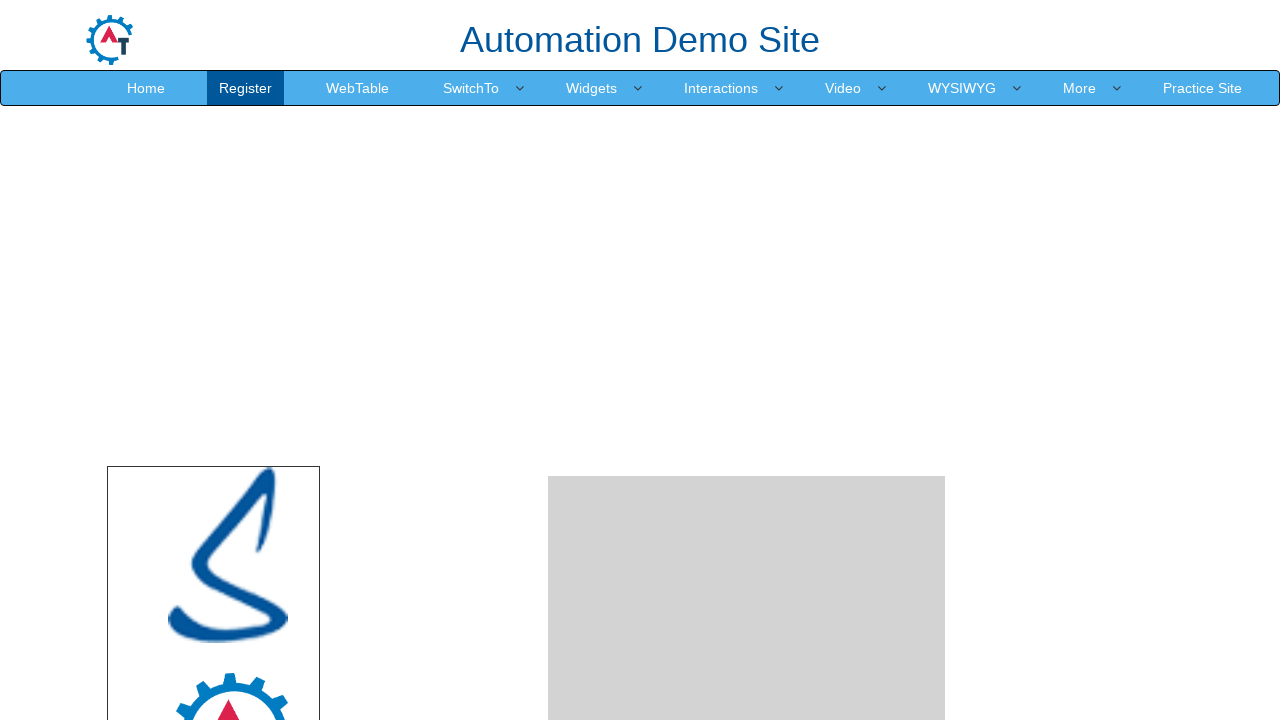

Located the Angular image element to drag
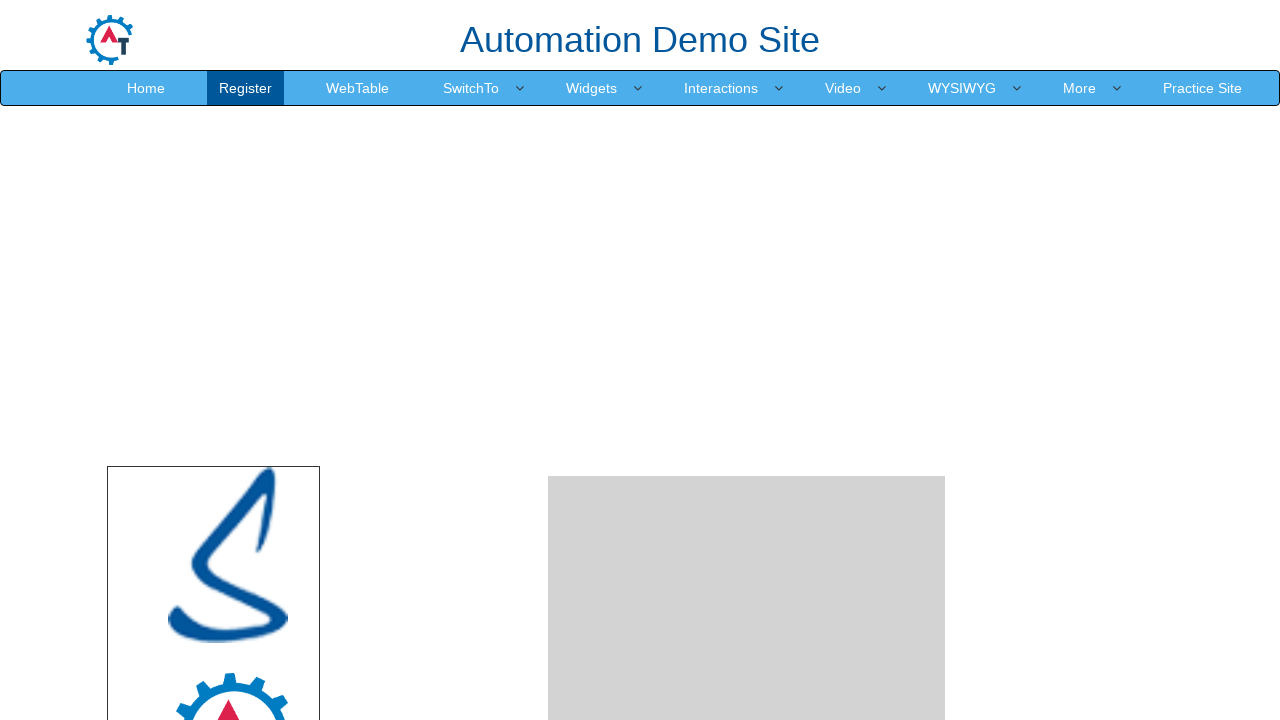

Located the drop area element
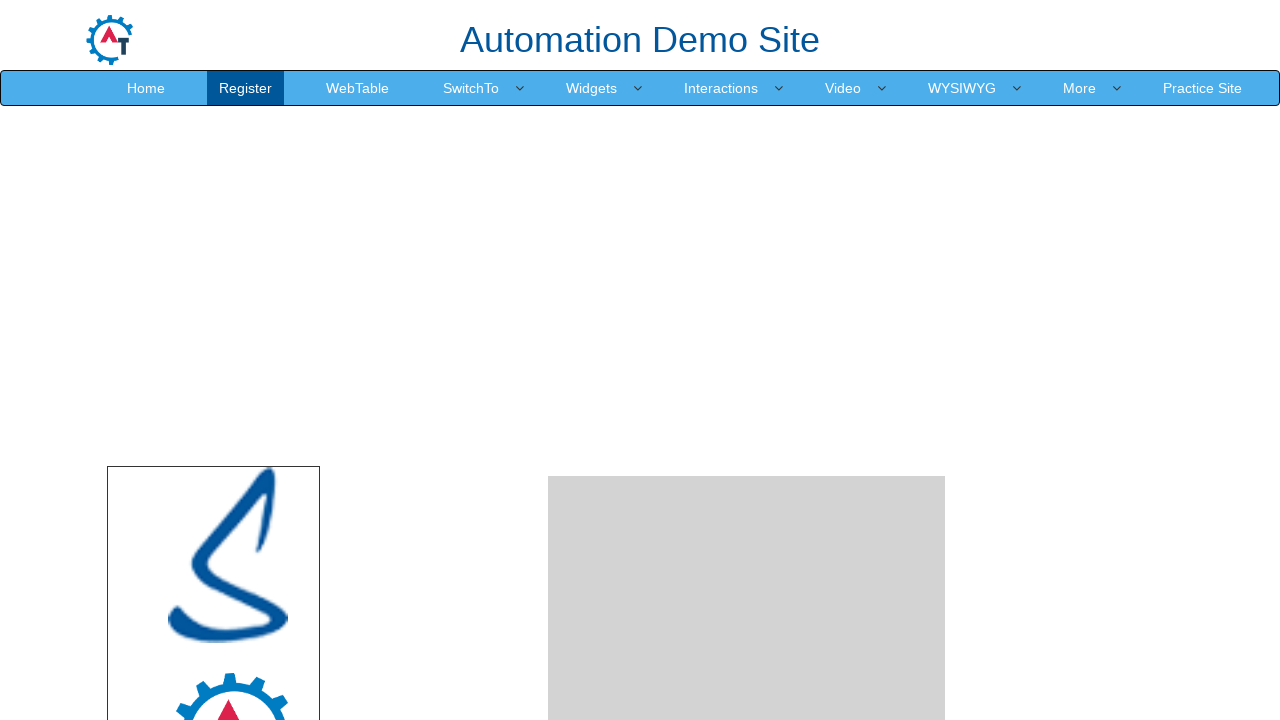

Dragged Angular image element to drop area at (747, 481)
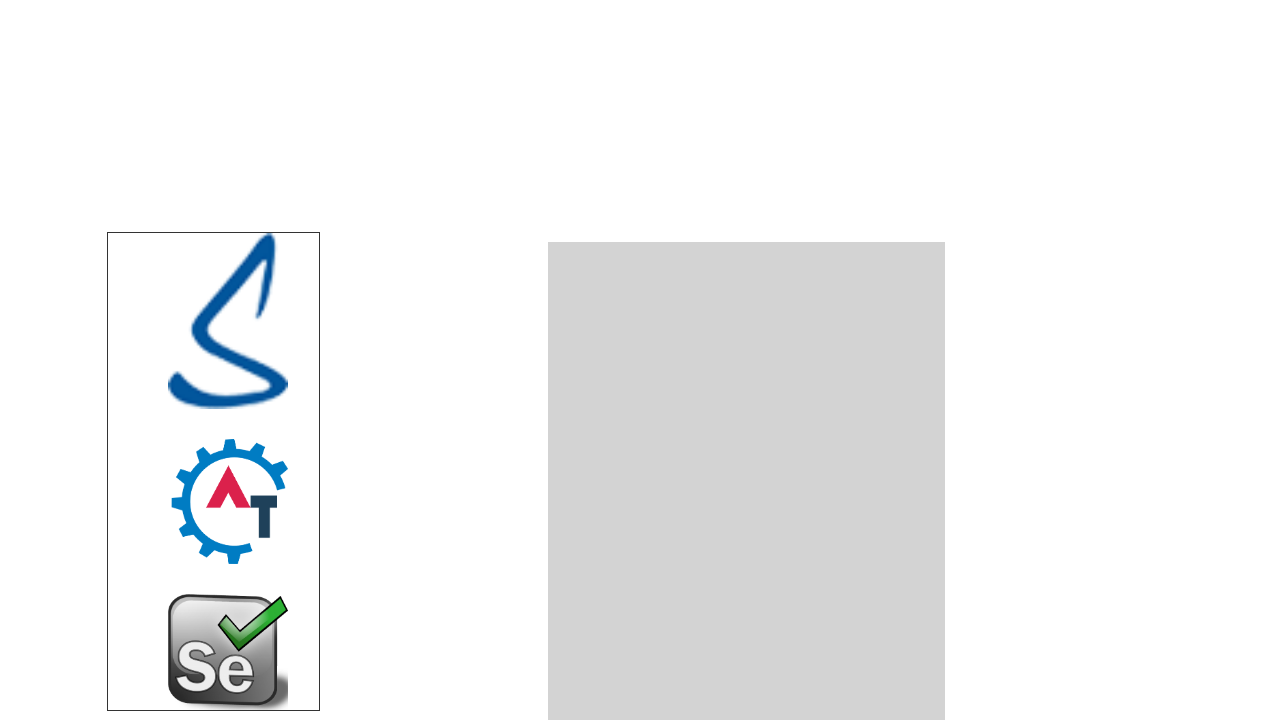

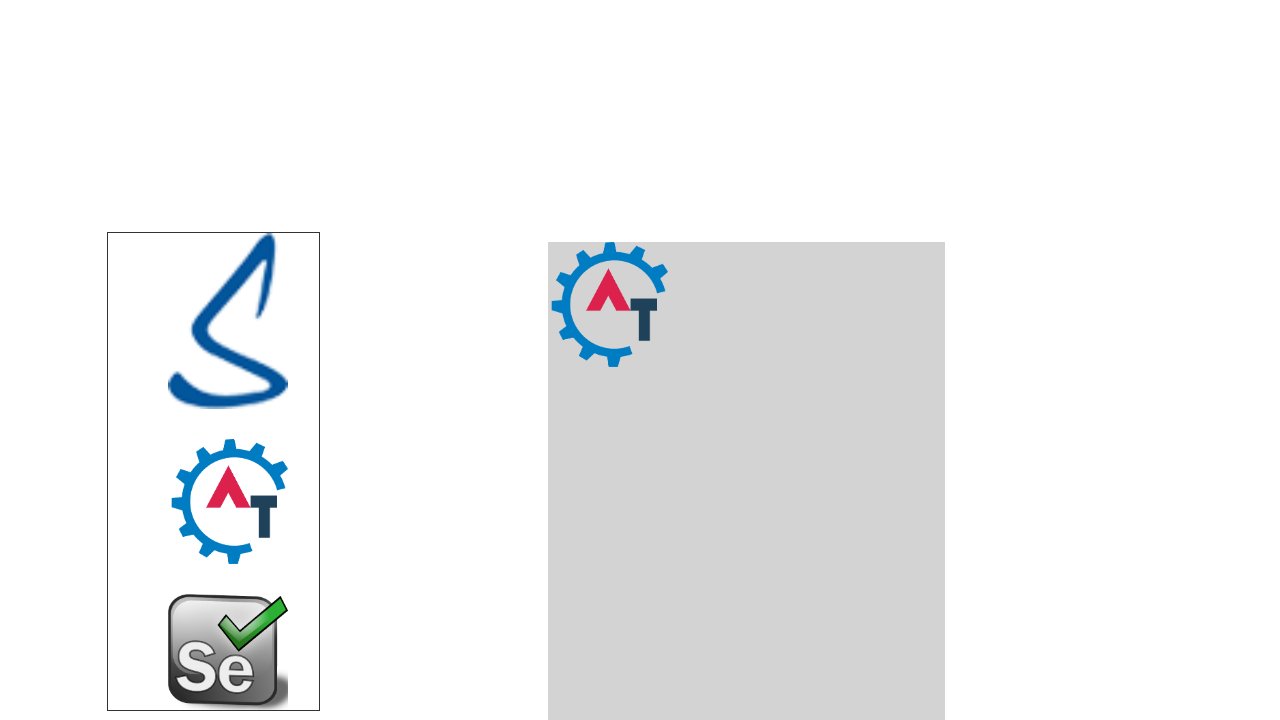